Tests opening a link in a new tab using Ctrl+Click and switching to the new tab

Starting URL: https://the-internet.herokuapp.com/

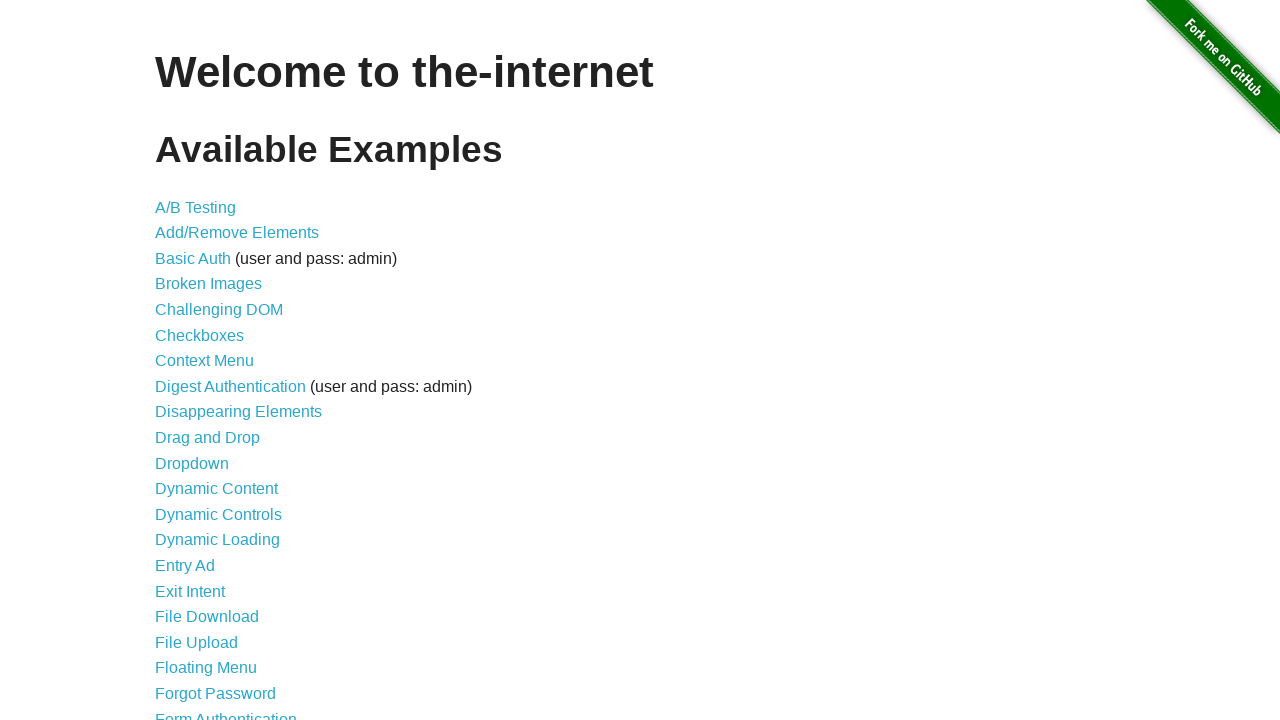

Ctrl+Clicked 'A/B Testing' link to open in new tab at (196, 207) on text=A/B Testing
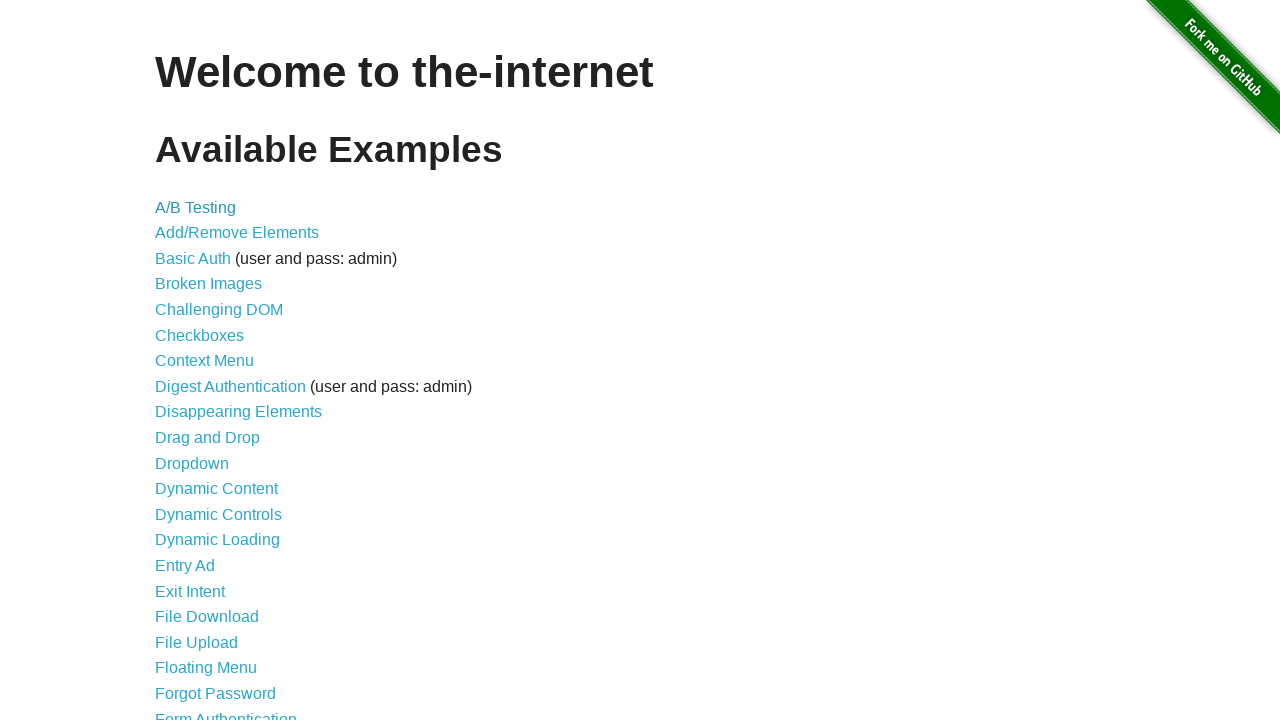

Retrieved new tab page object
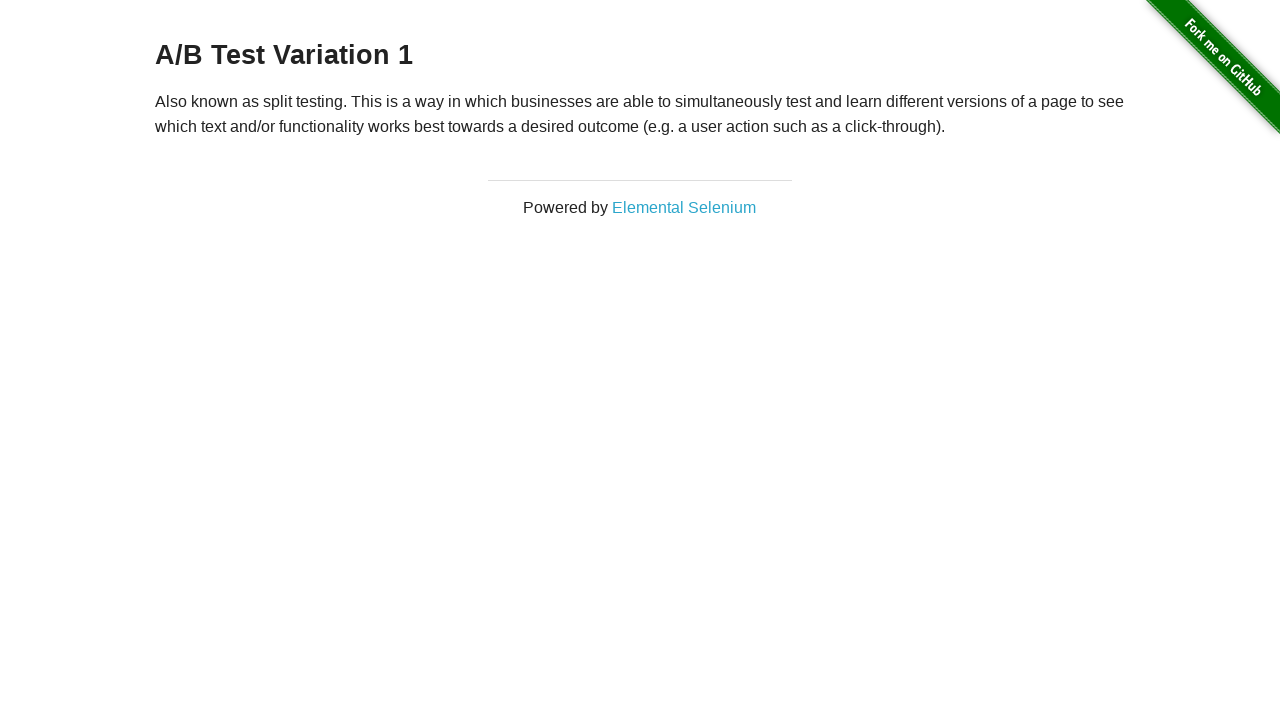

New tab page loaded completely
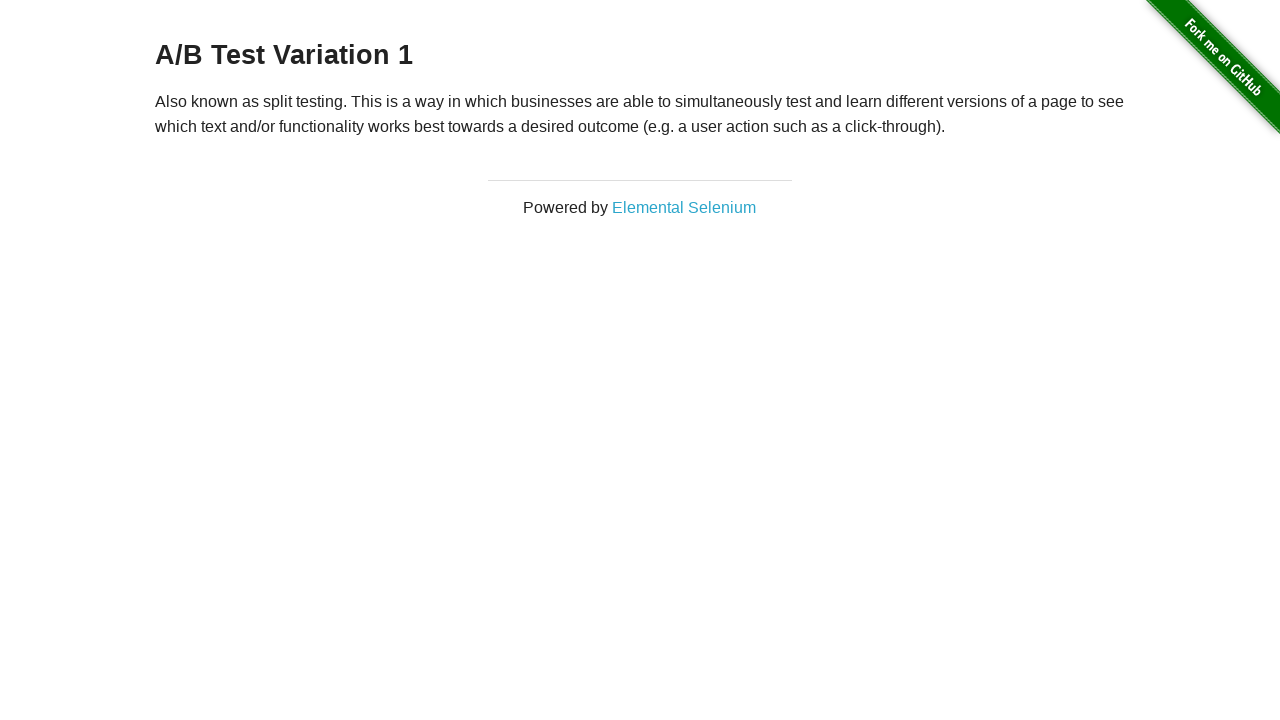

Verified new tab URL is https://the-internet.herokuapp.com/abtest
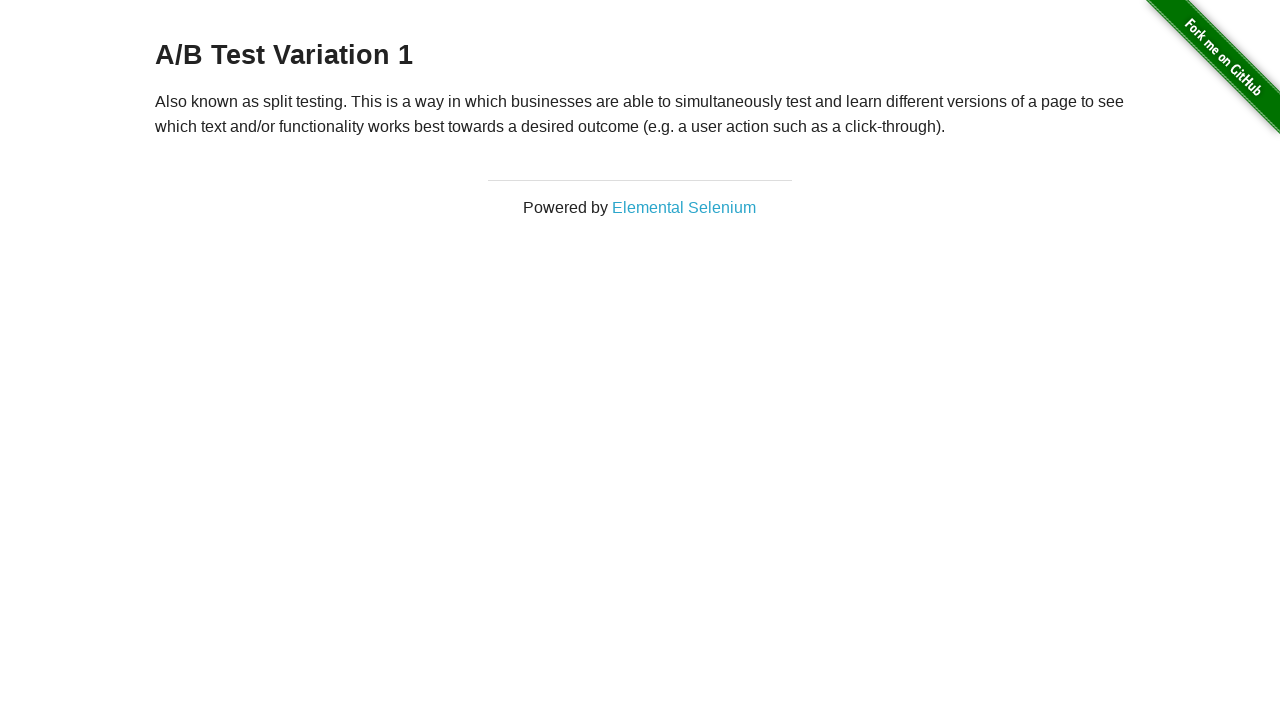

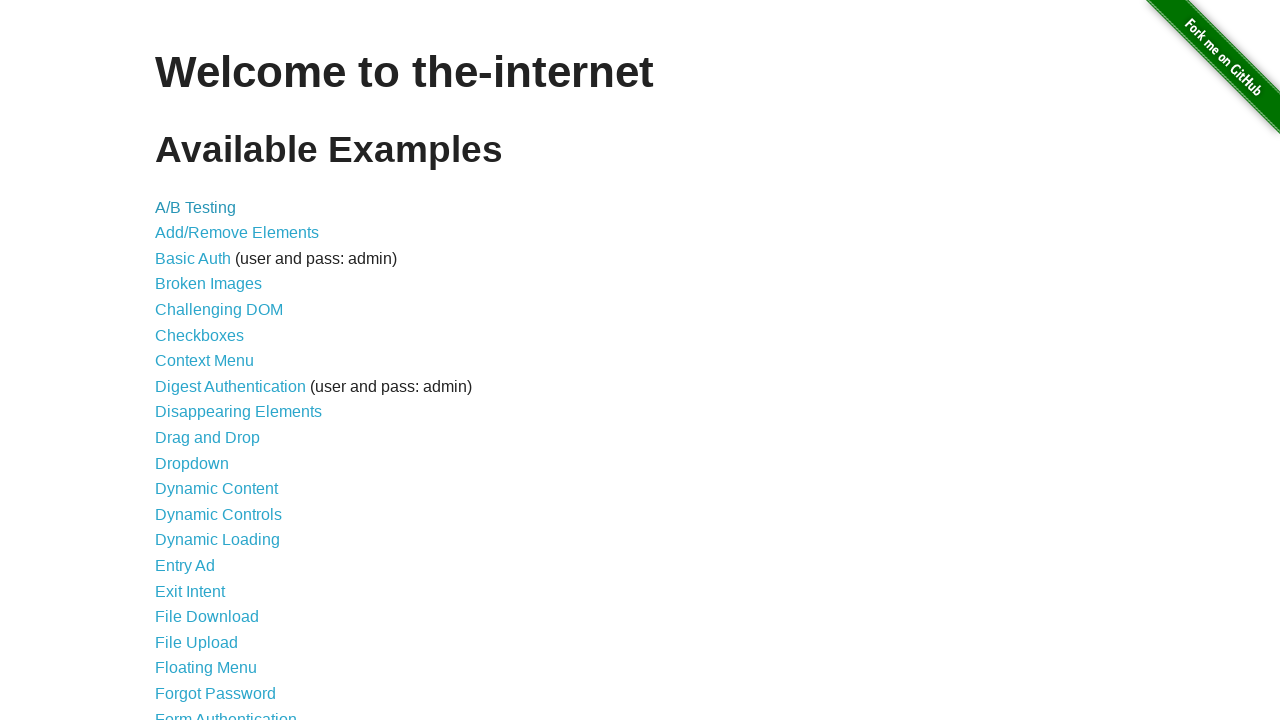